Tests a registration form by filling out all fields including first name, last name, username, email, password, phone, gender, date of birth, department, job title, and programming language, then submitting the form.

Starting URL: https://practice.cydeo.com/registration_form

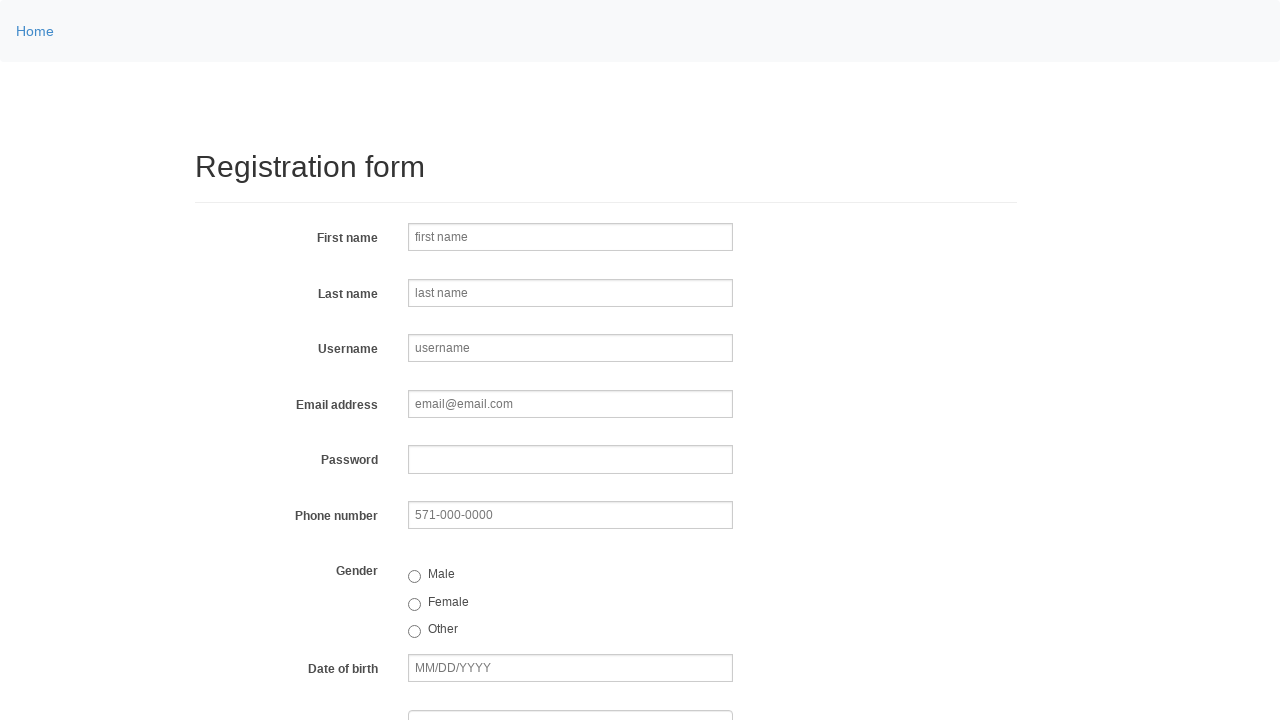

Filled first name field with 'Jennifer' on input[name='firstname']
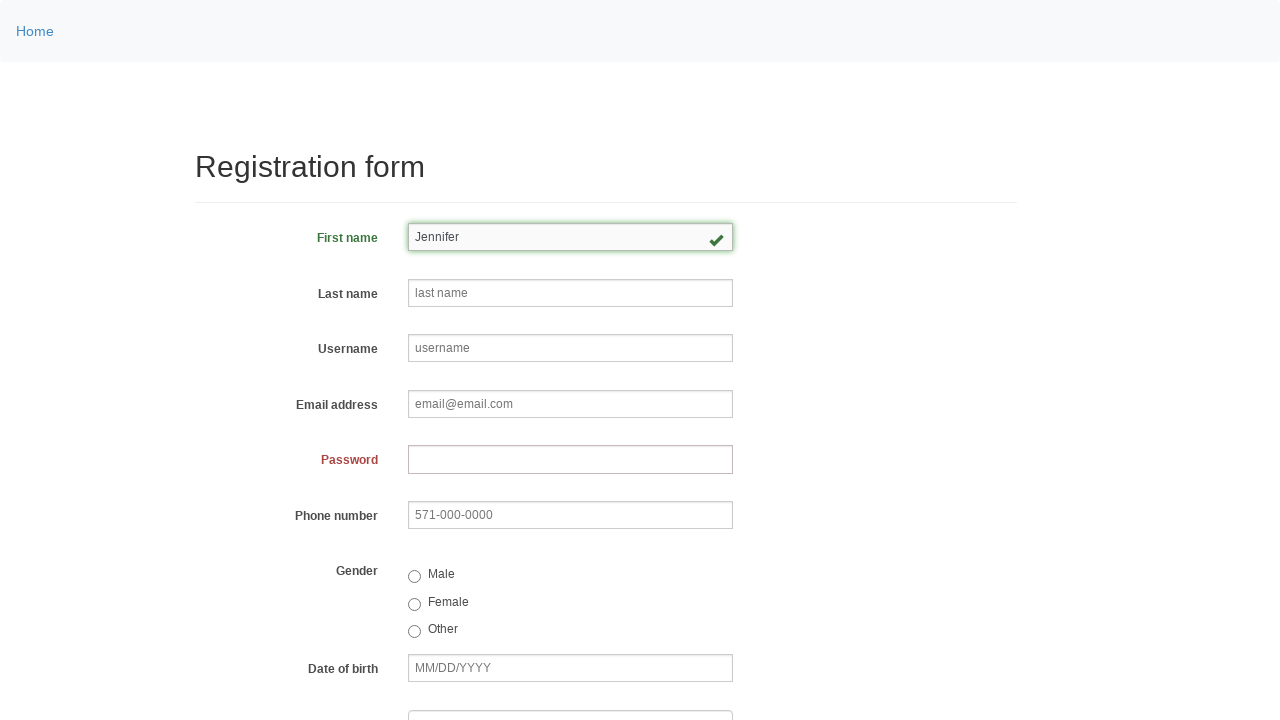

Filled last name field with 'Thompson' on input[name='lastname']
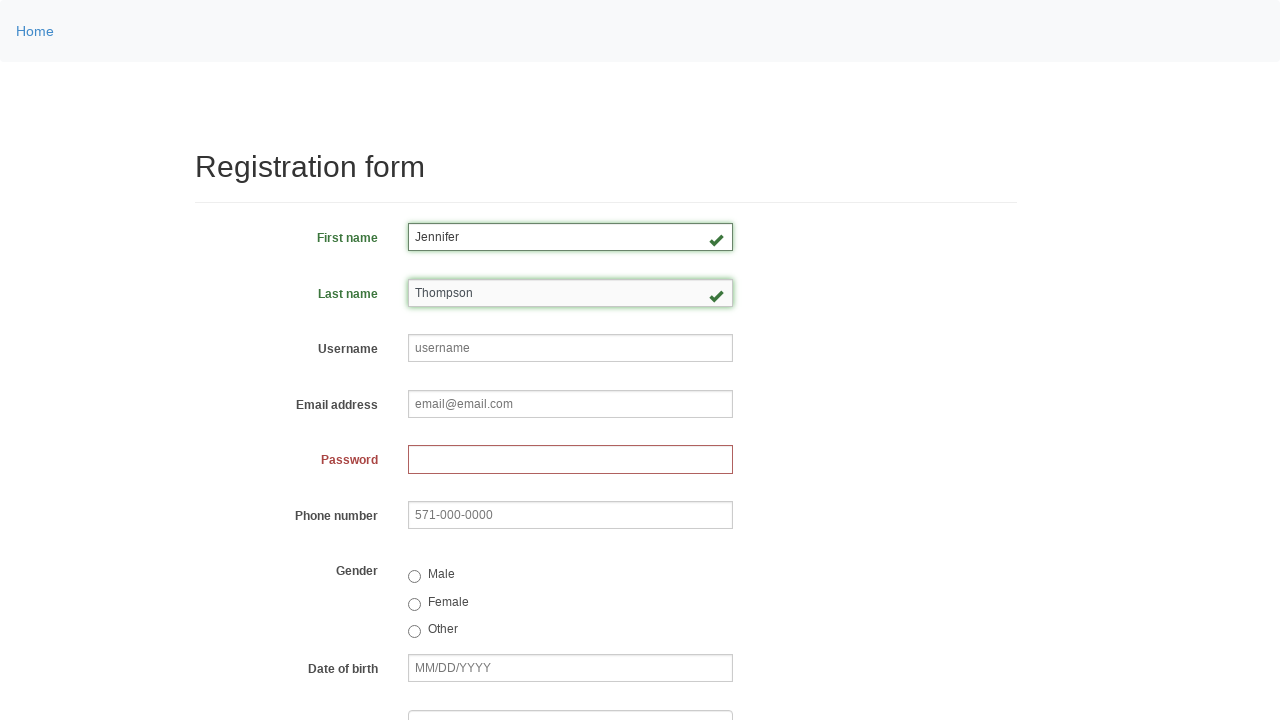

Filled username field with 'helpdesk847' on input[name='username']
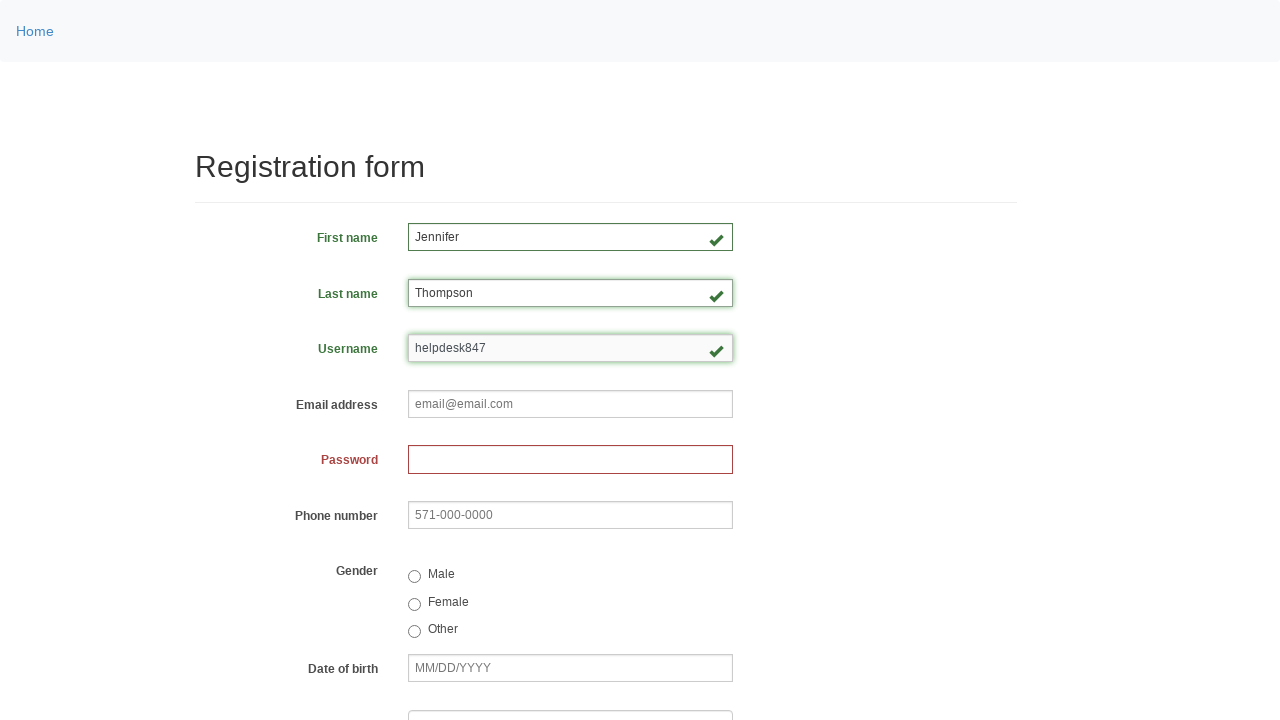

Filled email field with 'helpdesk847@email.com' on input[name='email']
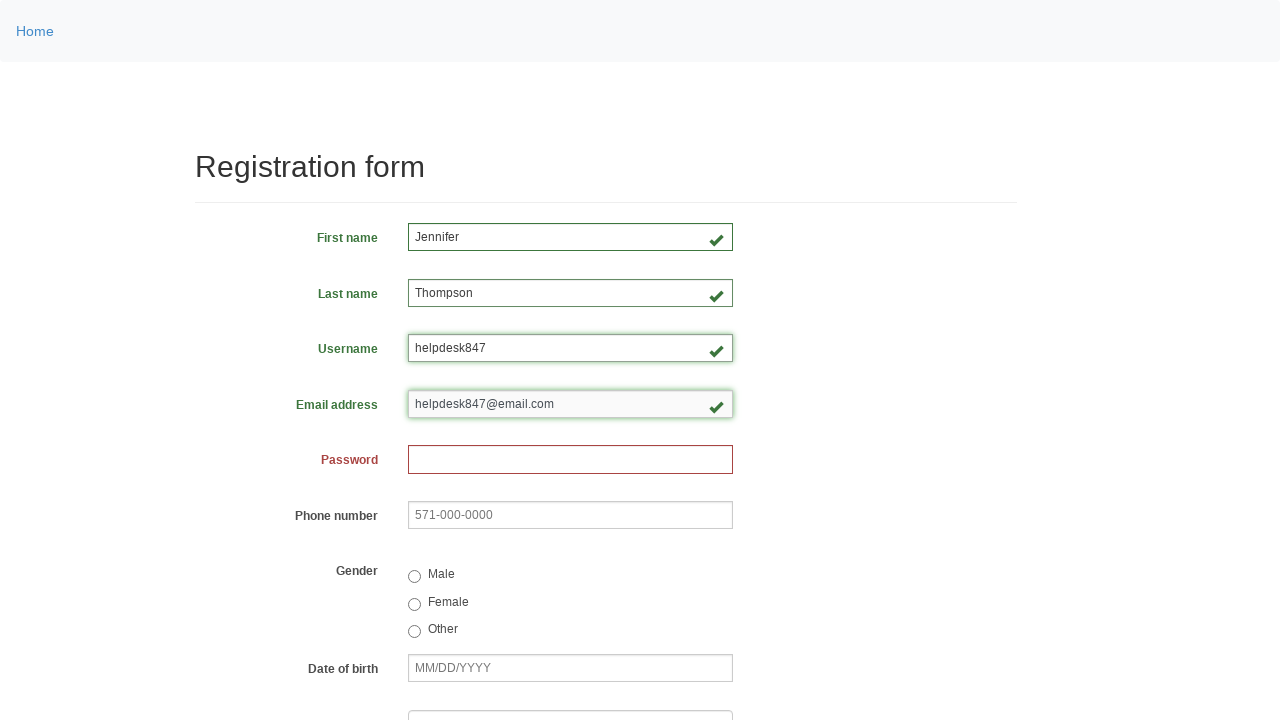

Filled password field with '38472916' on input[name='password']
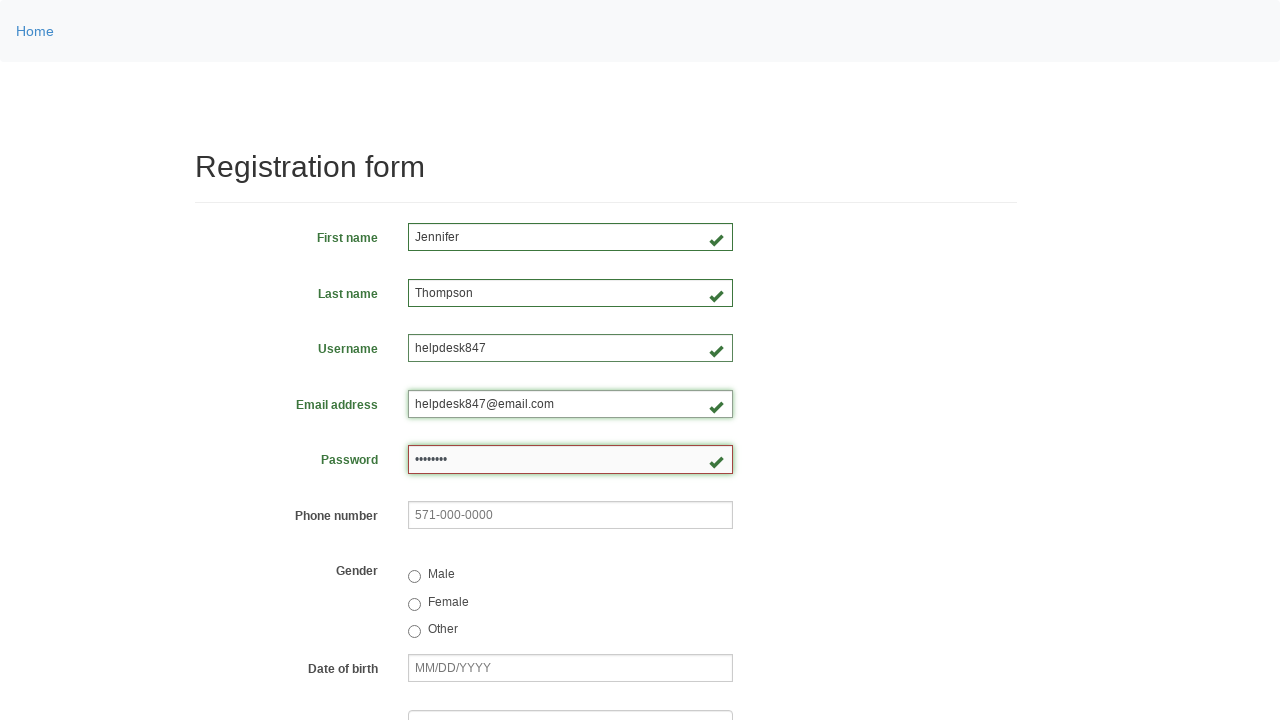

Filled phone field with '571-382-9471' on input[name='phone']
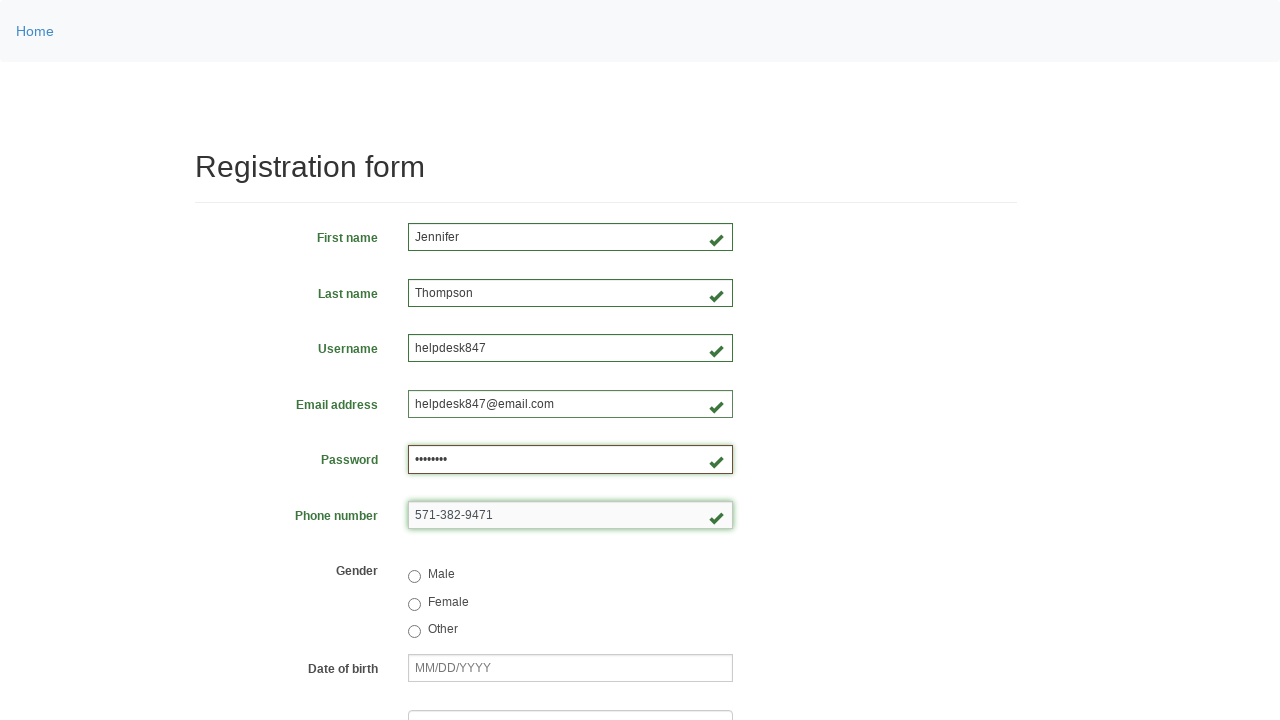

Selected female gender option at (414, 604) on input[value='female']
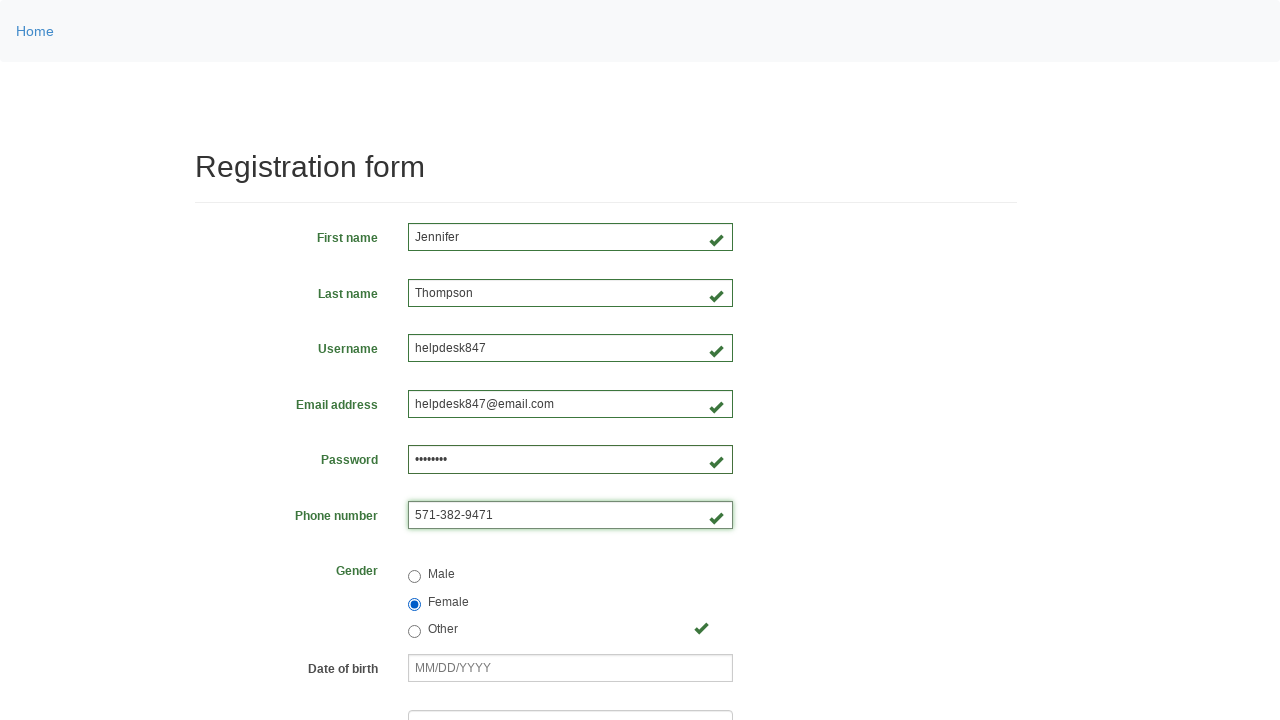

Filled date of birth field with '03/08/2000' on input[name='birthday']
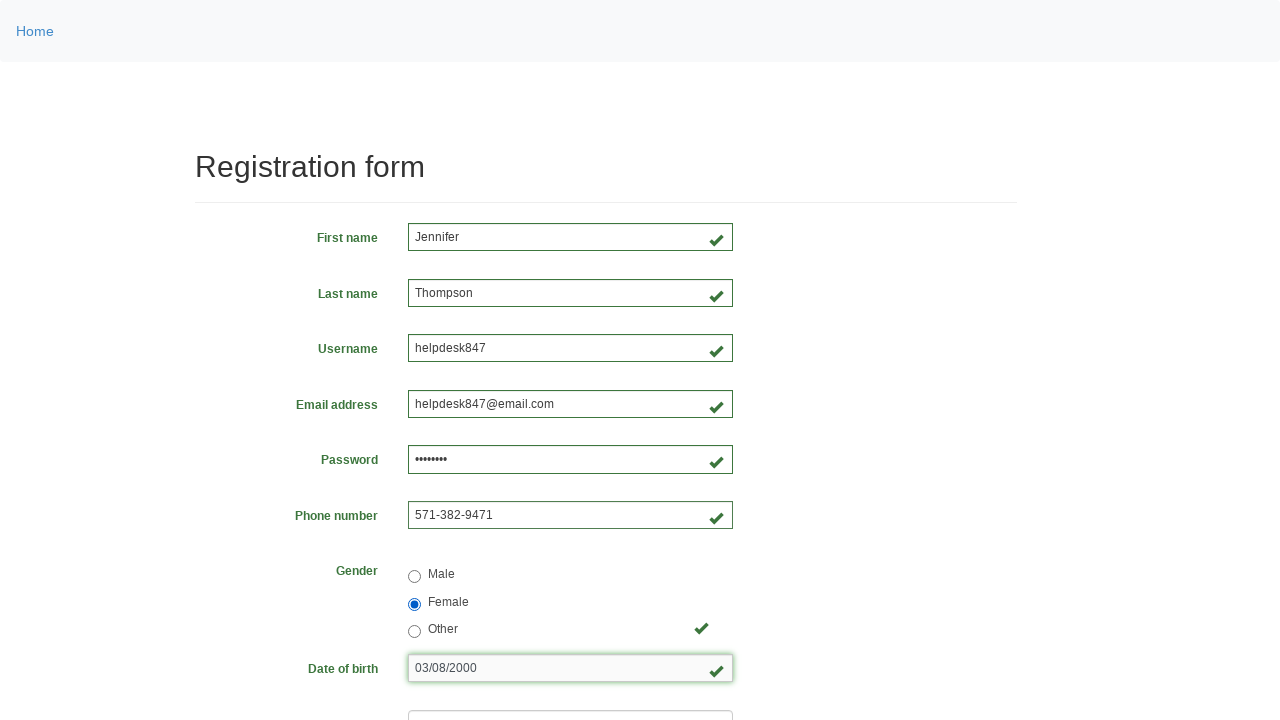

Selected department at index 3 on select[name='department']
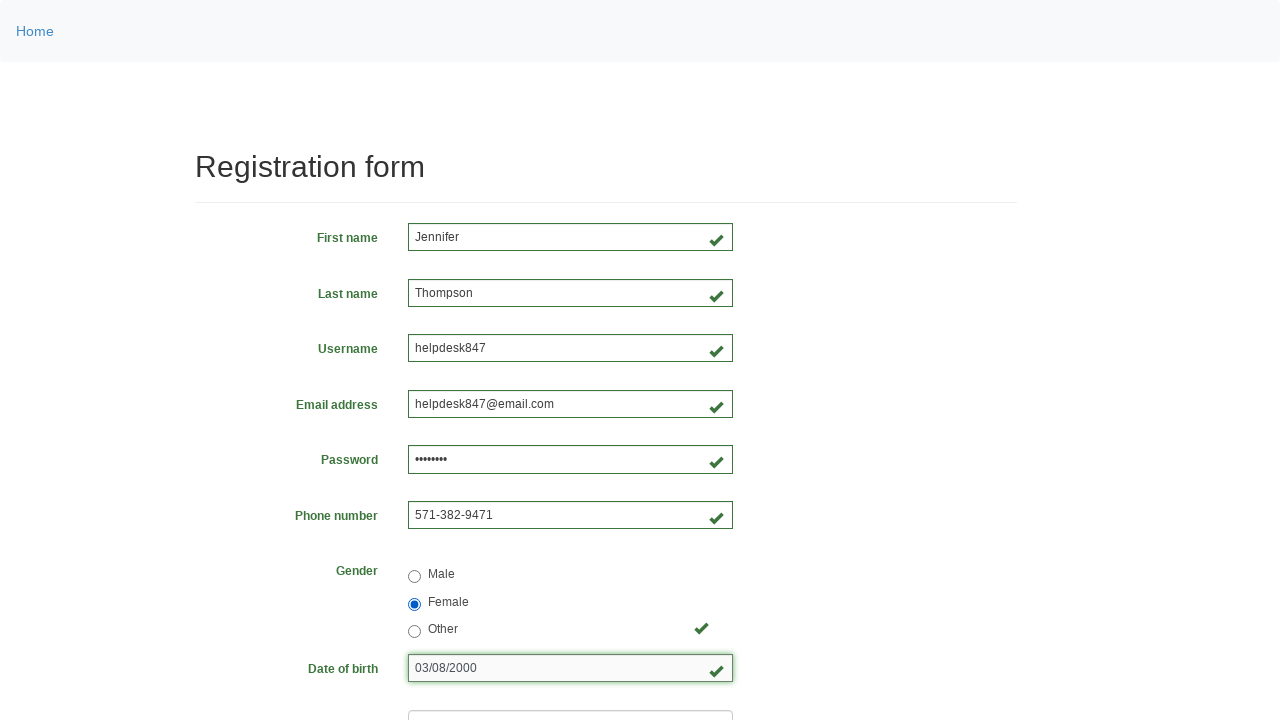

Selected job title at index 4 on select[name='job_title']
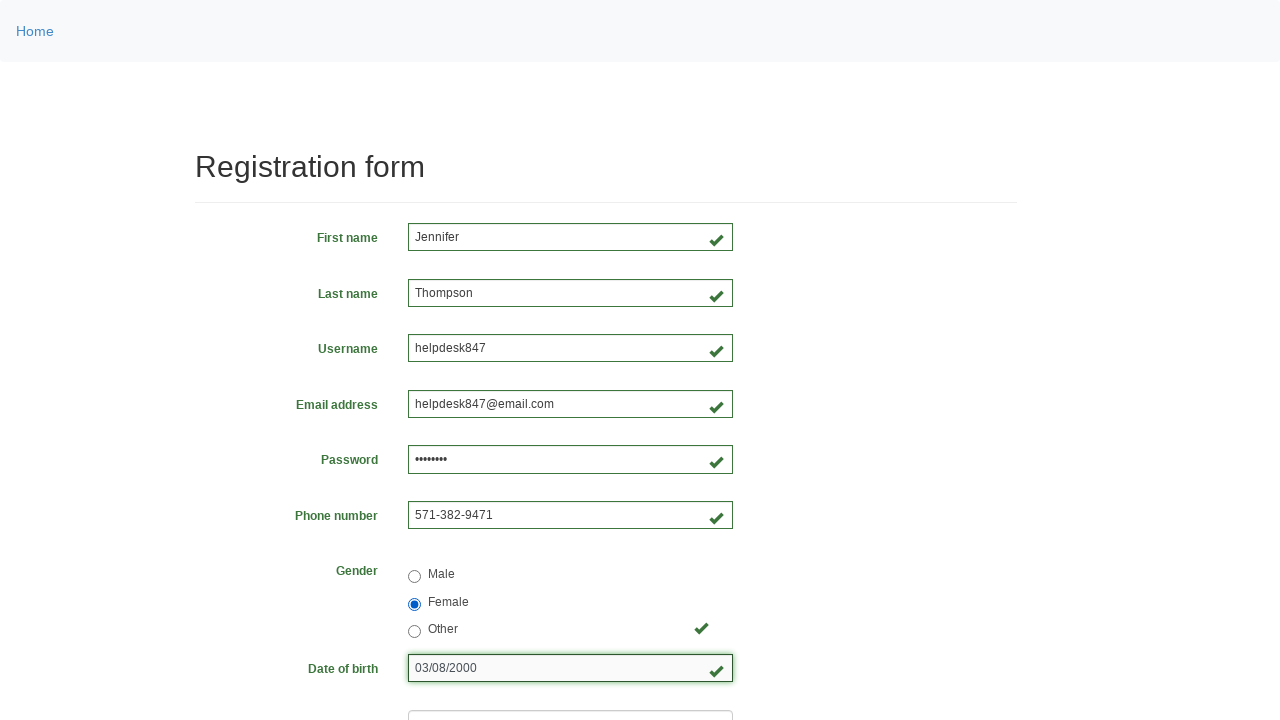

Selected Java as programming language at (465, 468) on input[value='java']
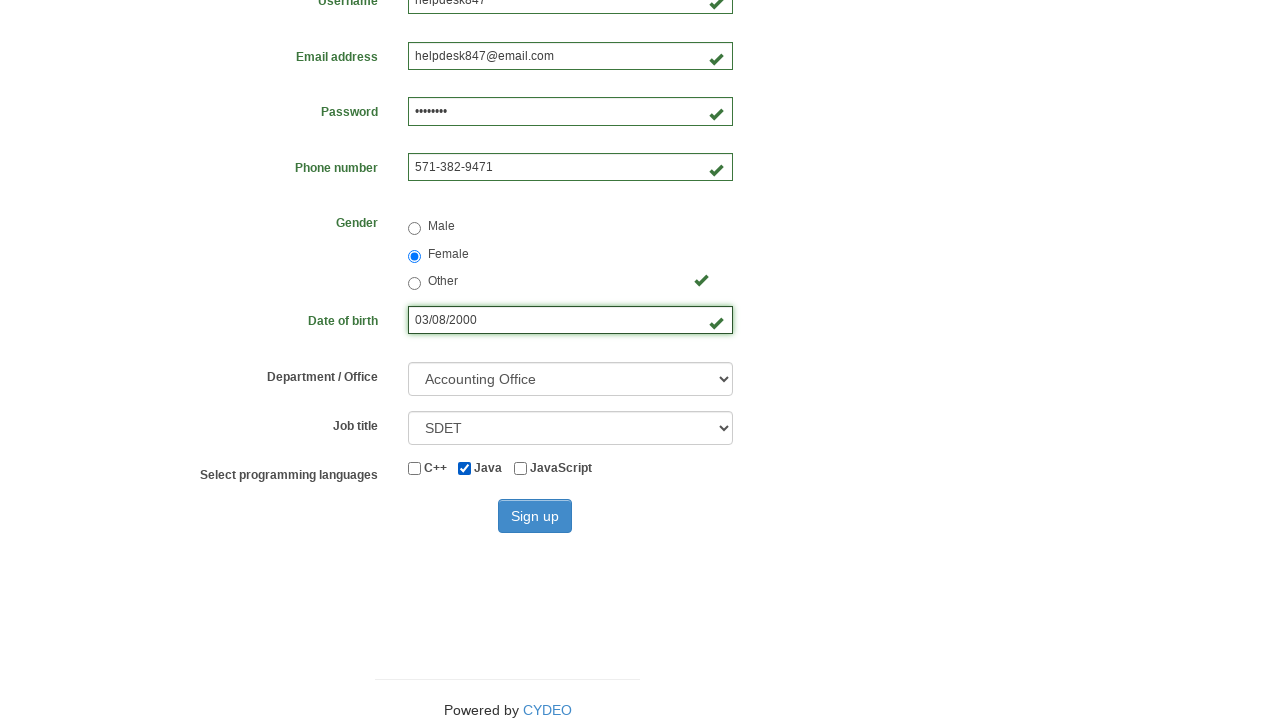

Clicked sign up button at (535, 516) on button#wooden_spoon
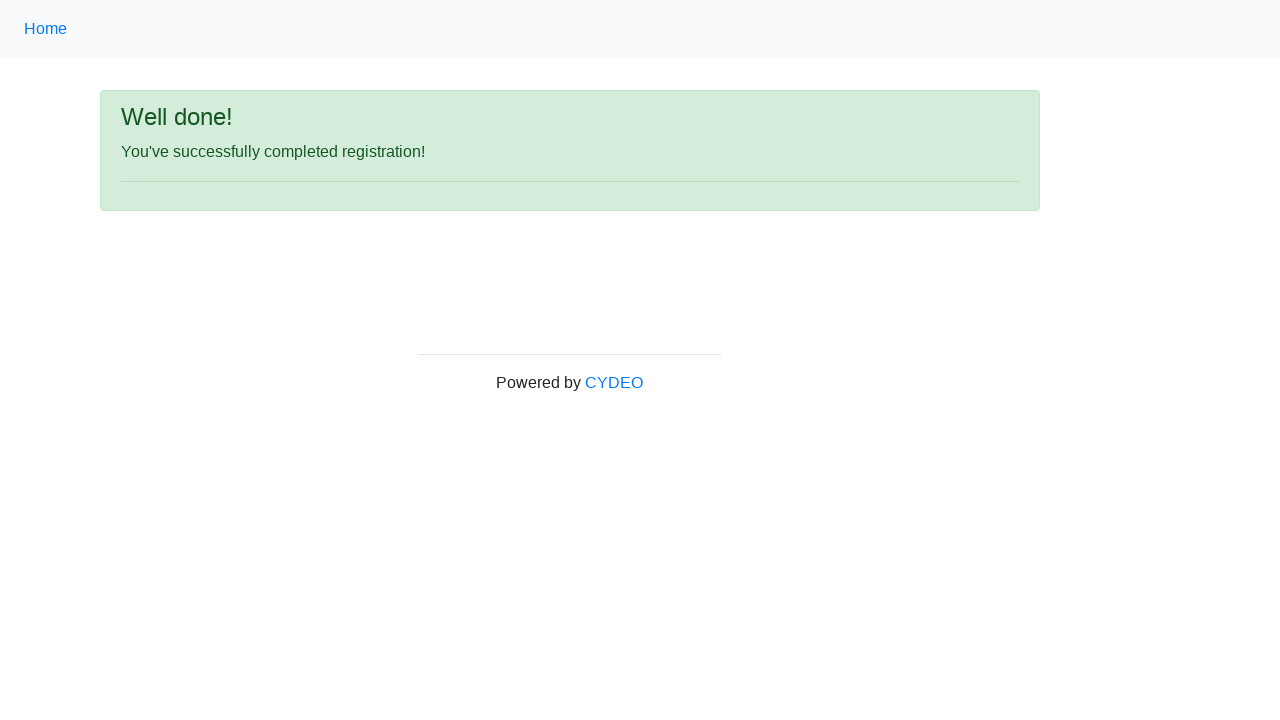

Success message appeared confirming registration completion
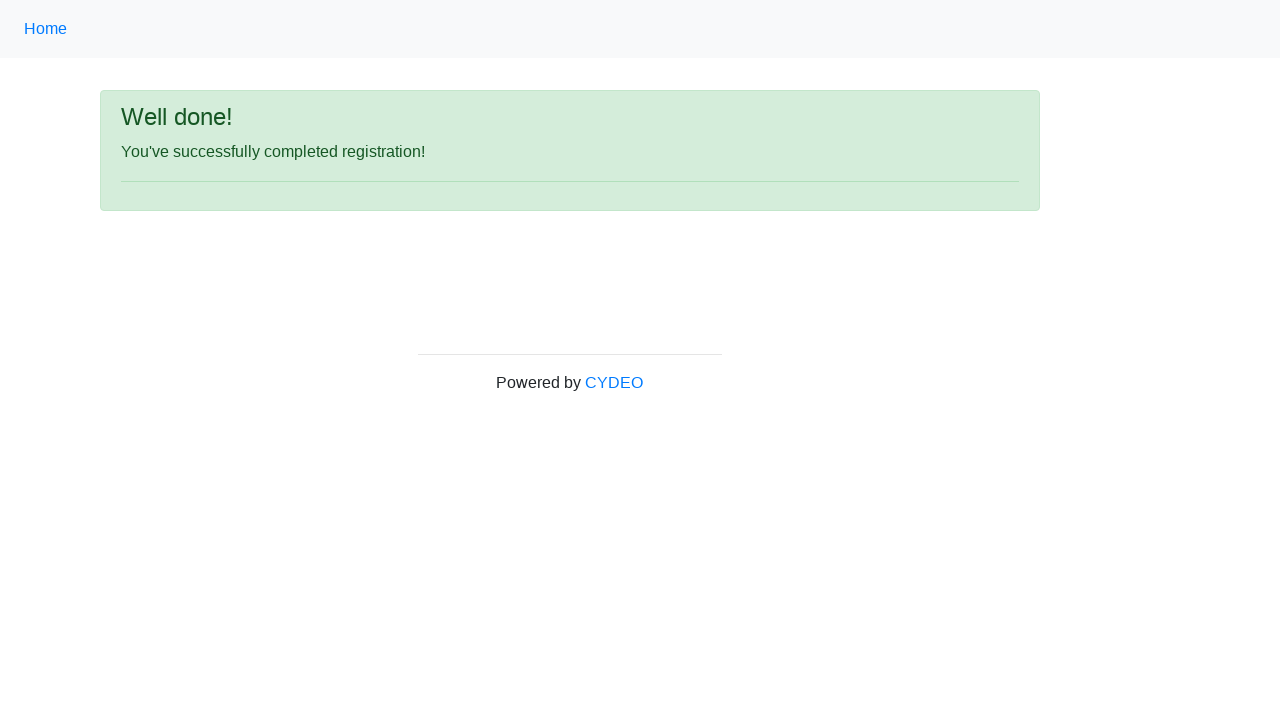

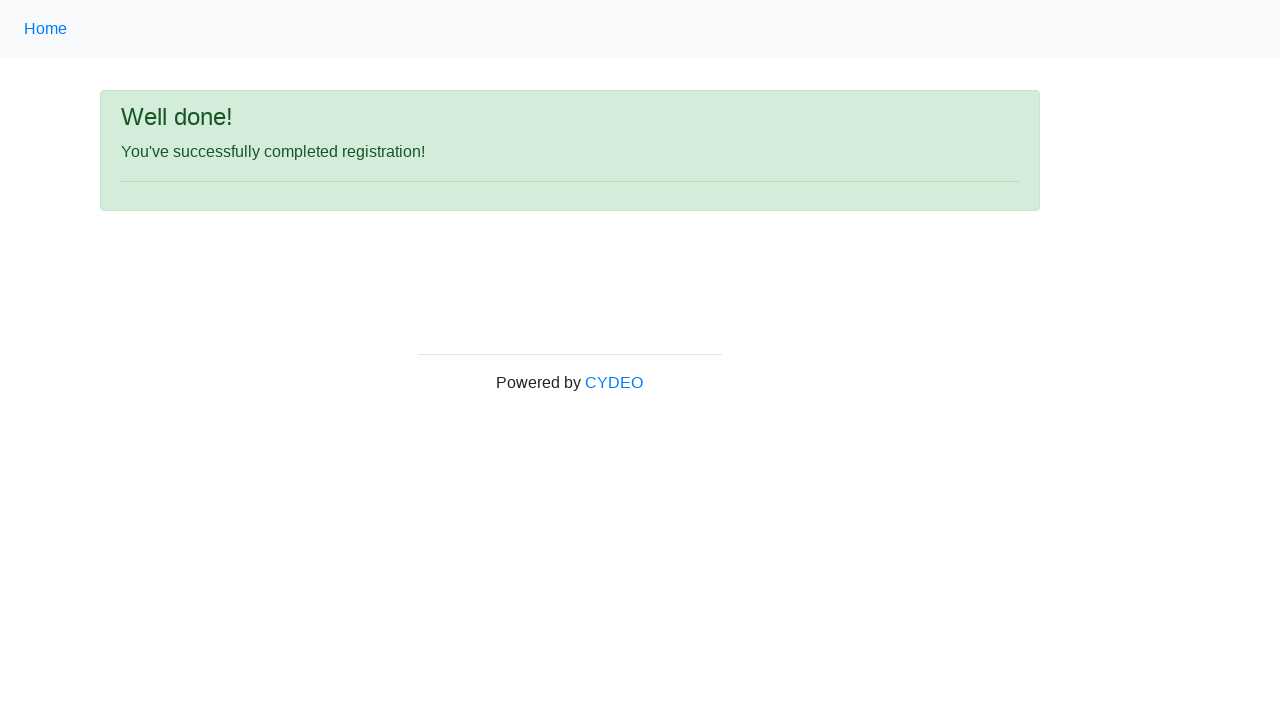